Tests multi-select dropdown functionality by selecting options using different methods (visible text, index, value) and then deselecting an option by index.

Starting URL: https://v1.training-support.net/selenium/selects

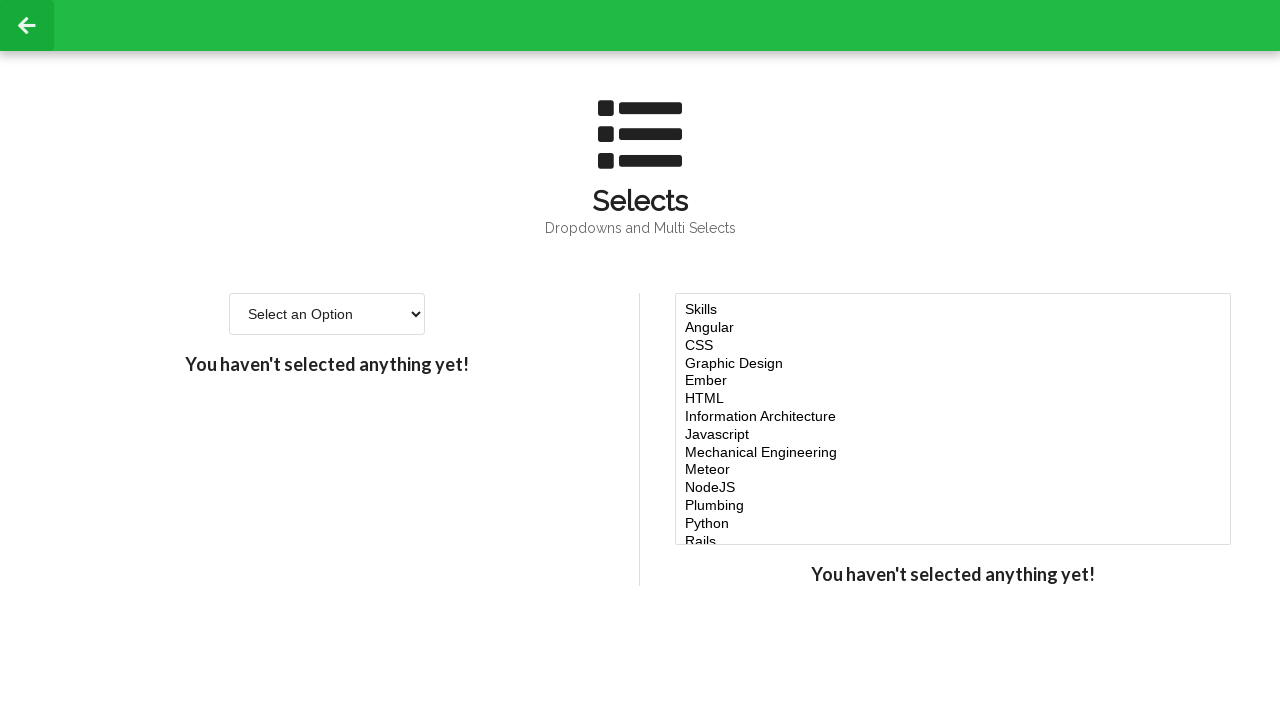

Waited for multi-select element to load
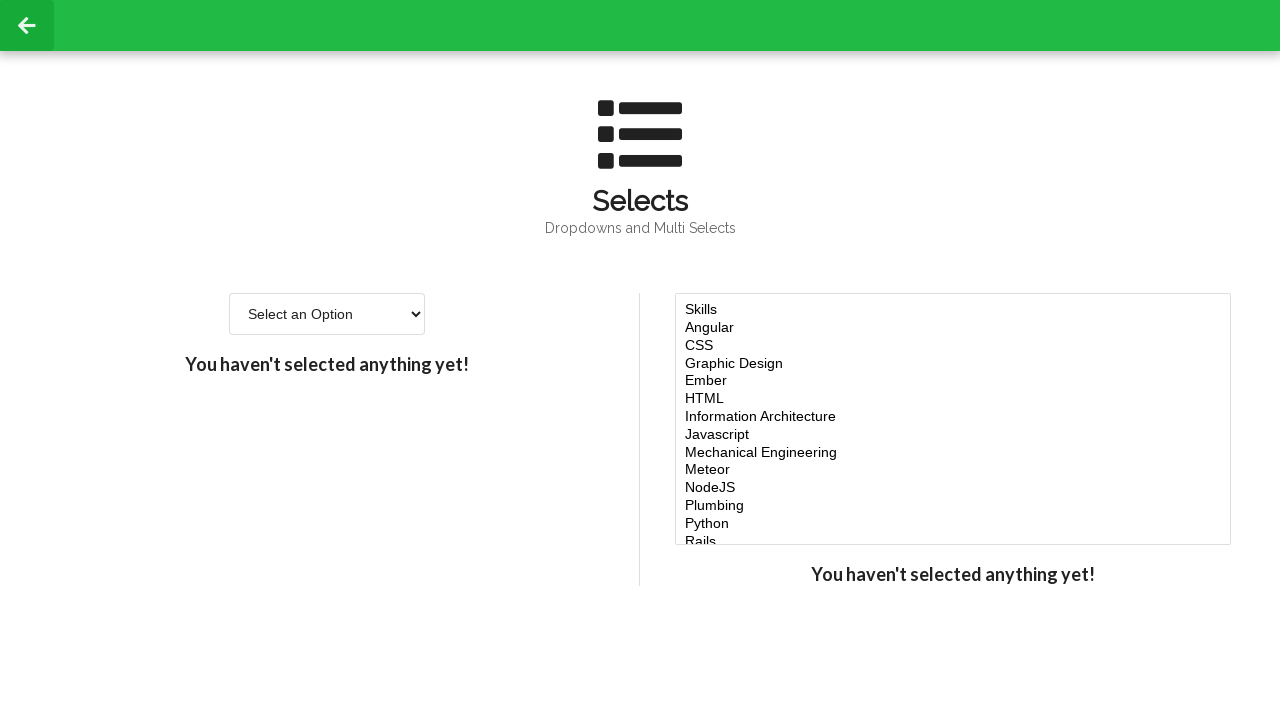

Selected 'Javascript' by visible text on #multi-select
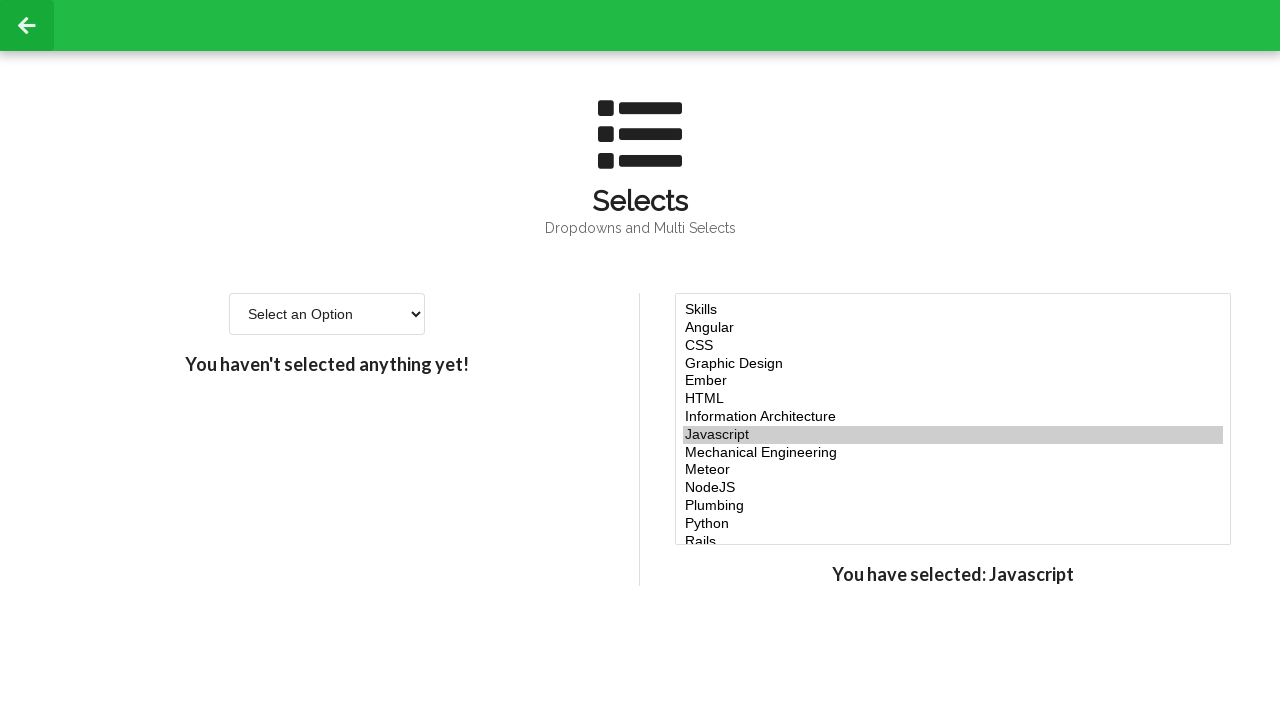

Reselected 'Javascript' to prepare for multi-selection on #multi-select
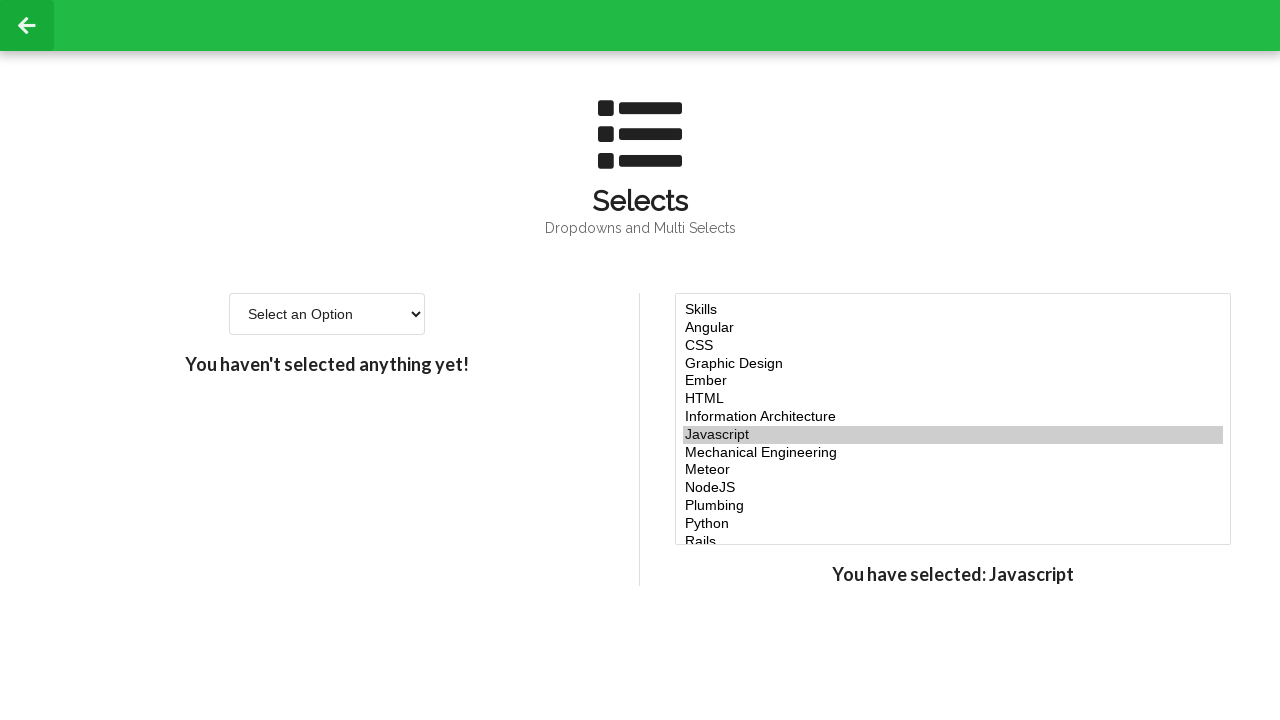

Selected option at index 4 on #multi-select
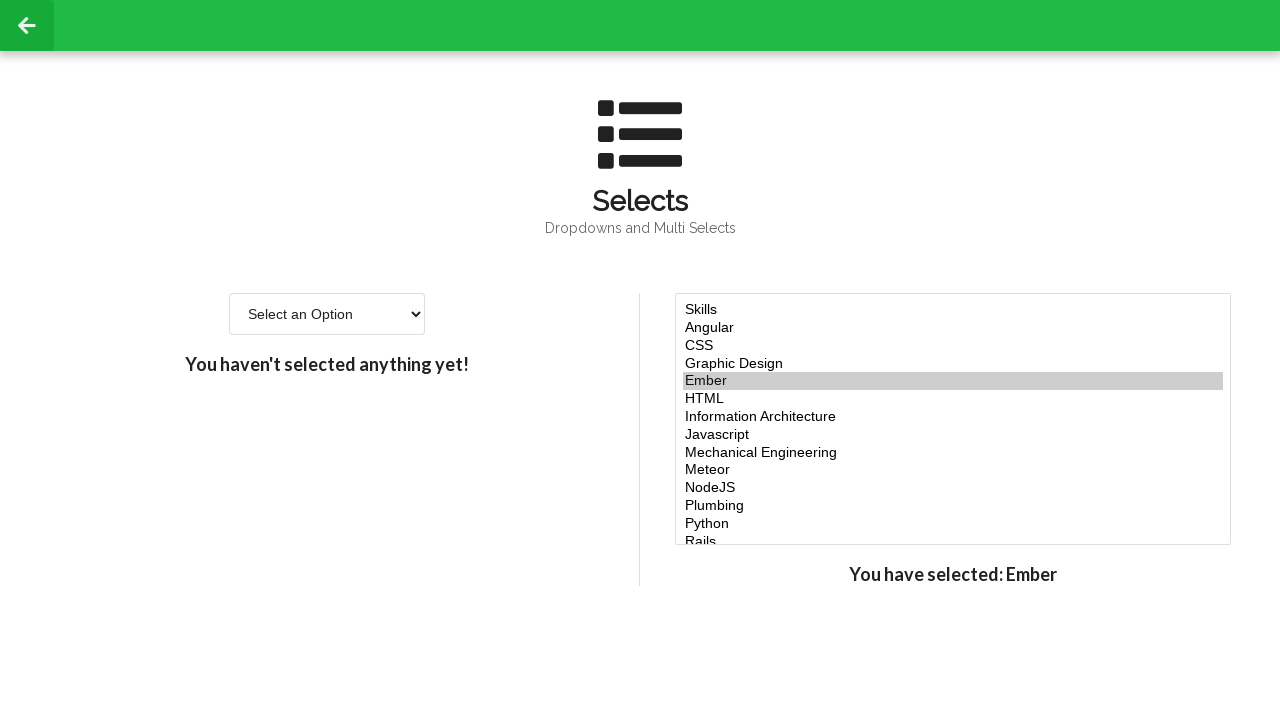

Selected option at index 5 on #multi-select
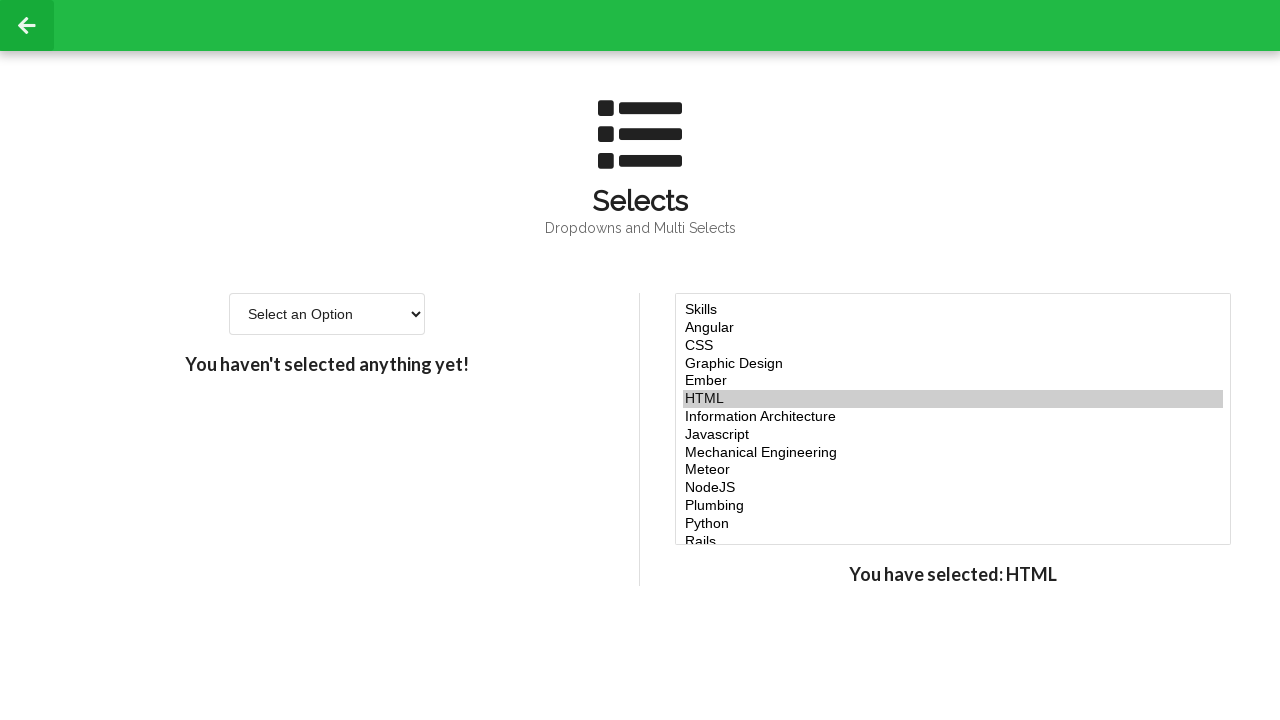

Selected 'node' by value on #multi-select
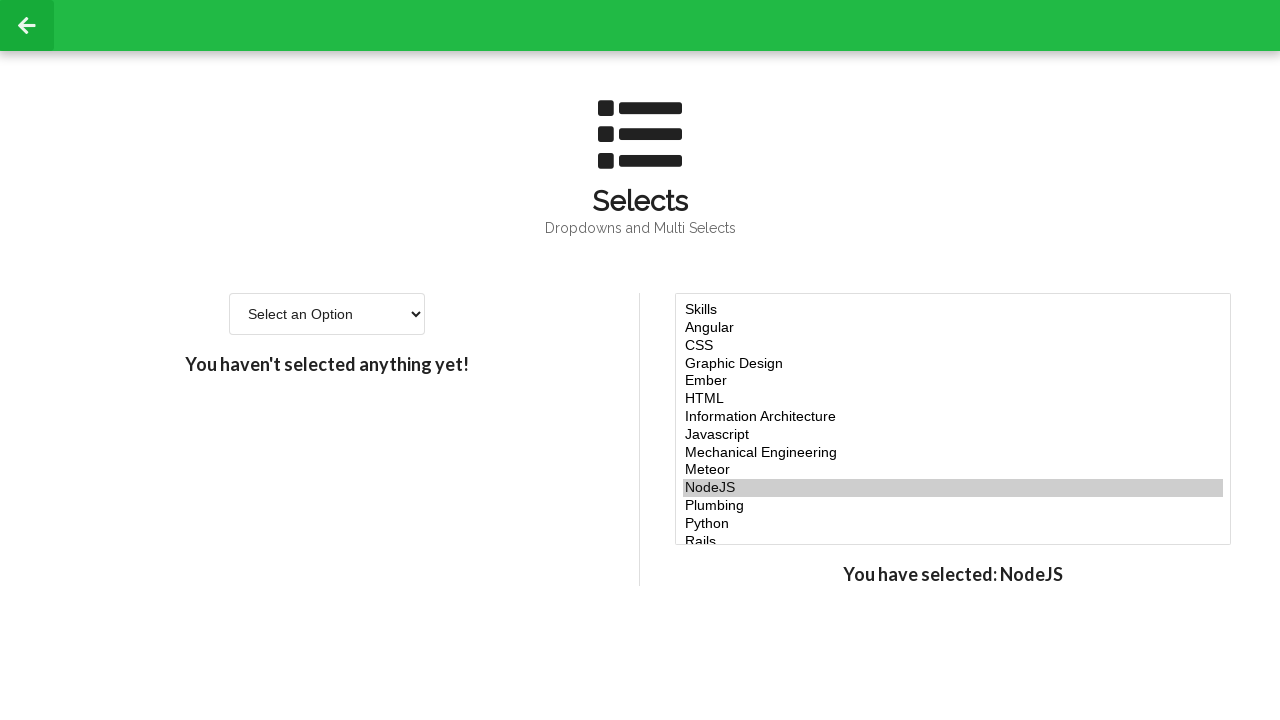

Located multi-select element for review
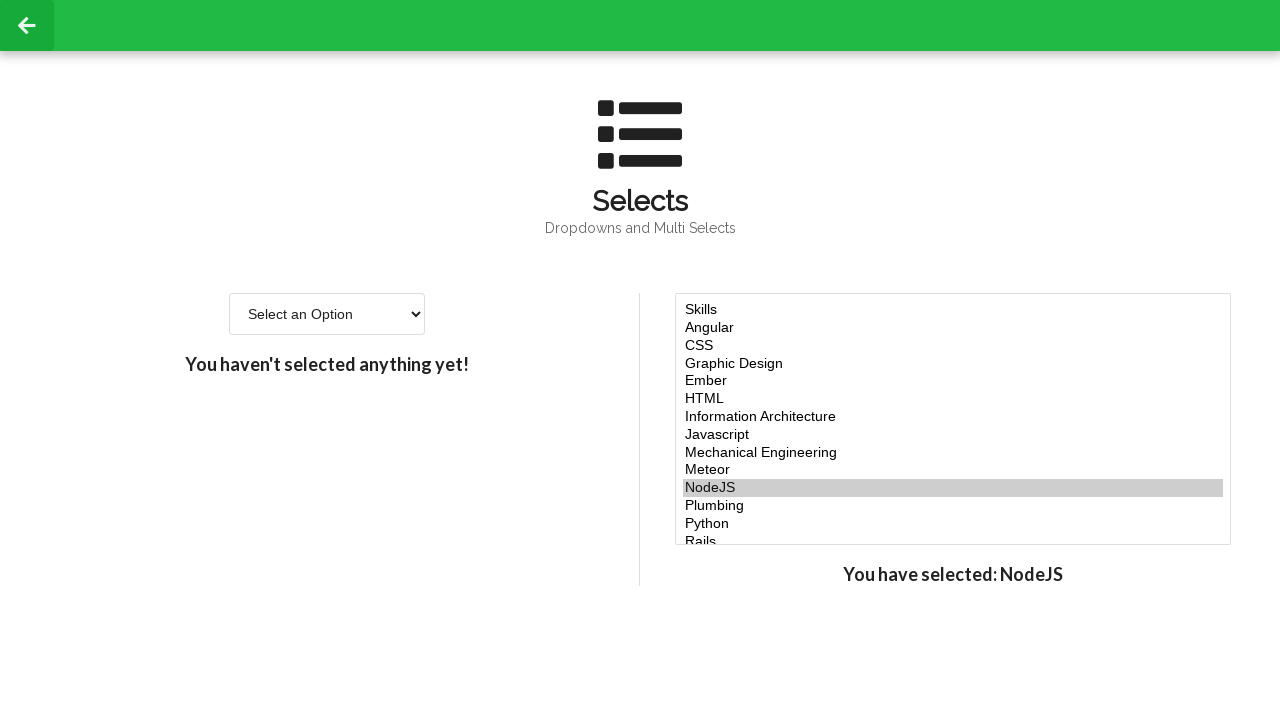

Selected multiple options: Javascript, Python (index 4), Ruby (index 5), and Node on #multi-select
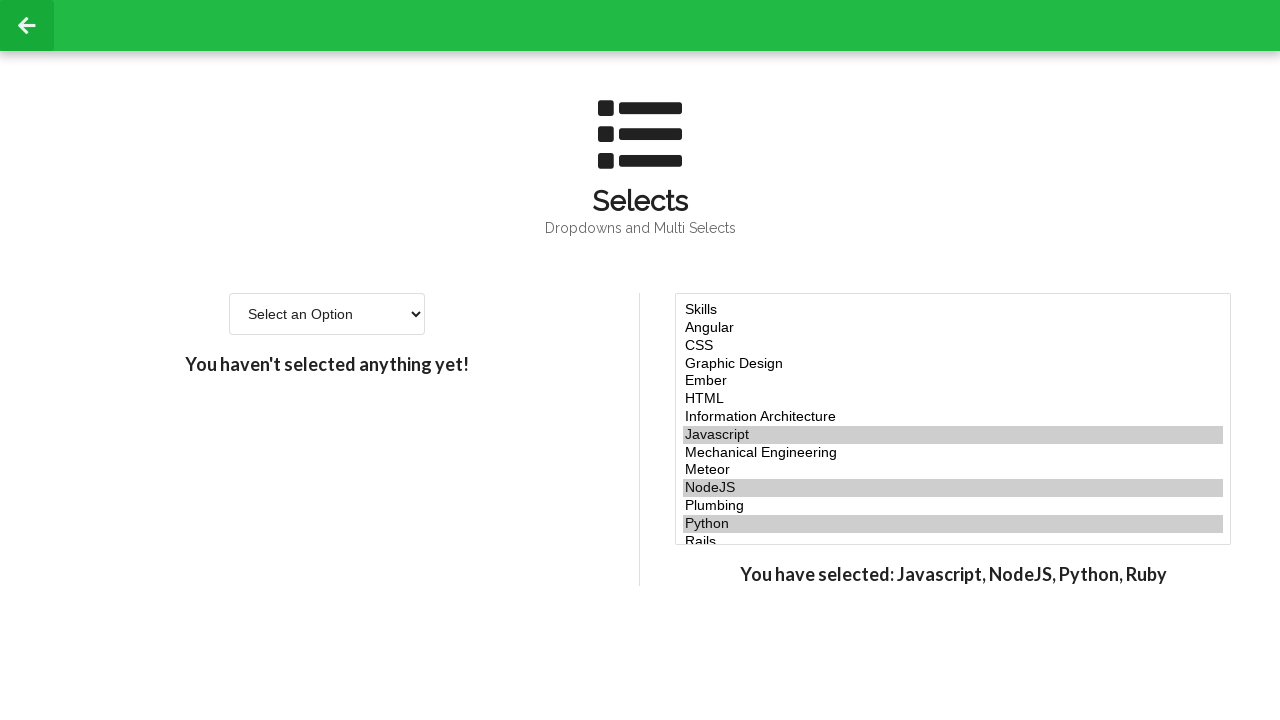

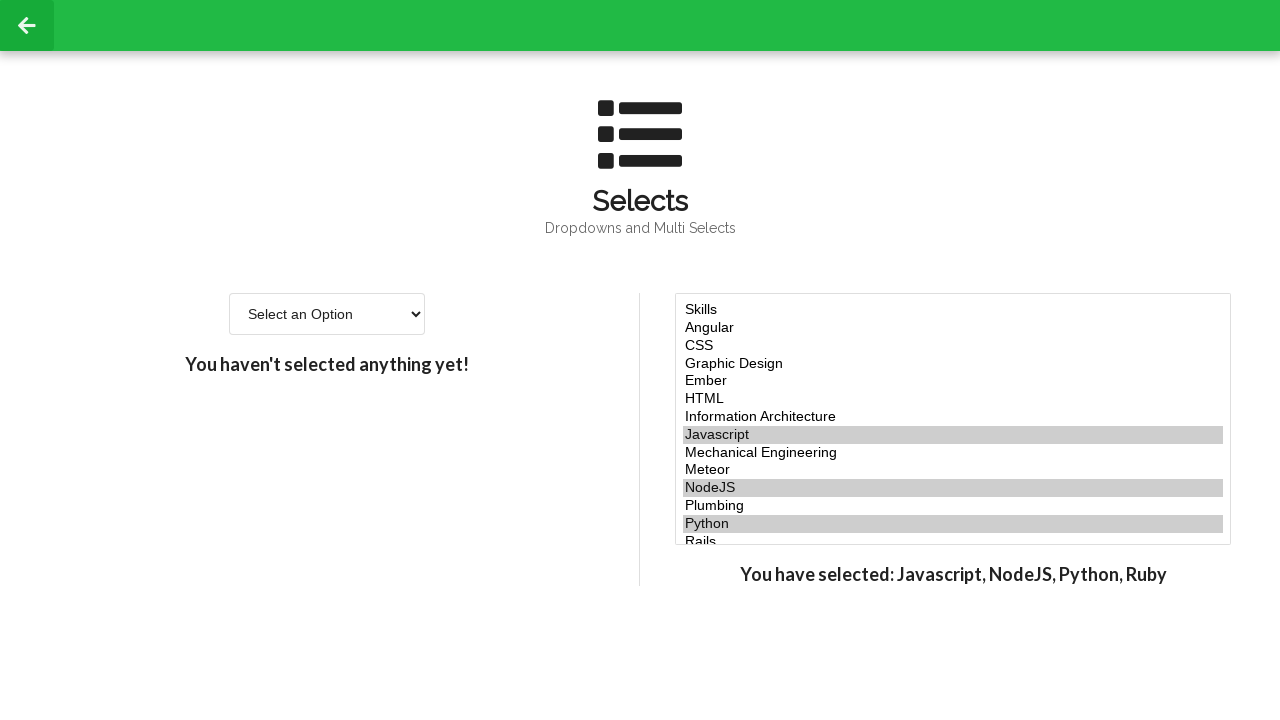